Simple test that navigates to the Platzi website homepage to verify the page loads successfully

Starting URL: https://www.platzi.com

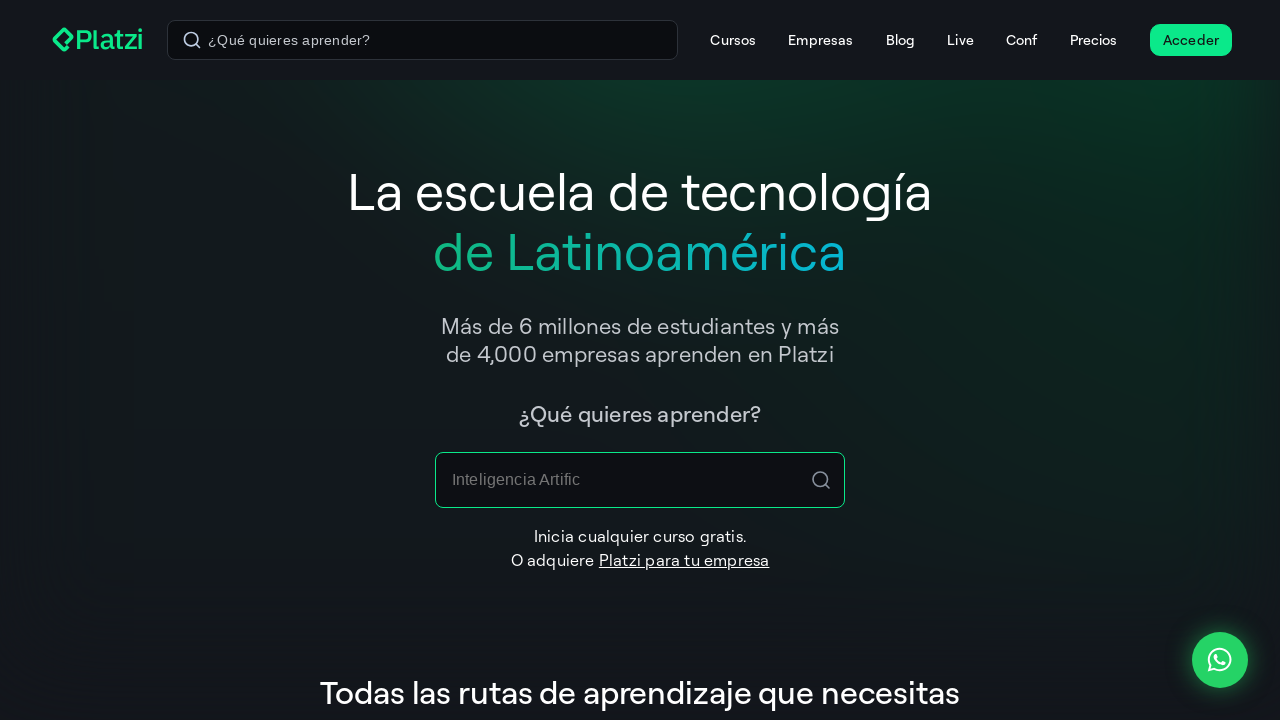

Navigated to Platzi homepage at https://www.platzi.com
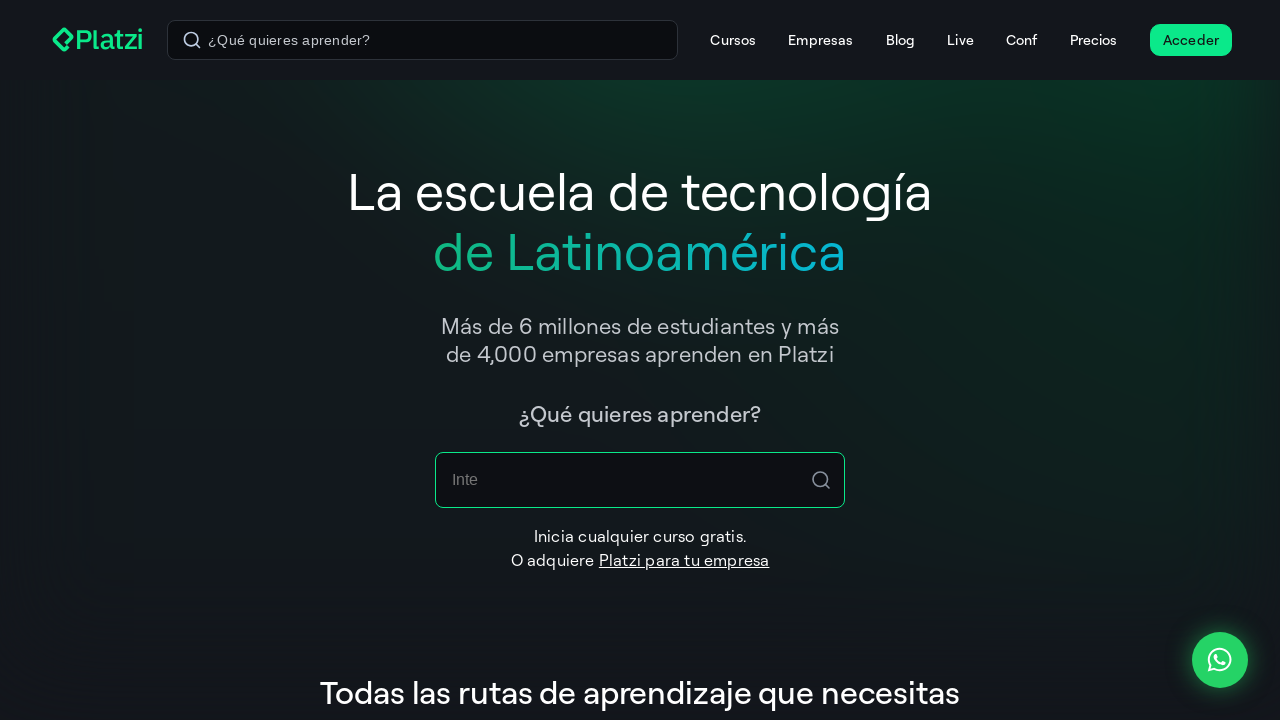

Page DOM content loaded successfully
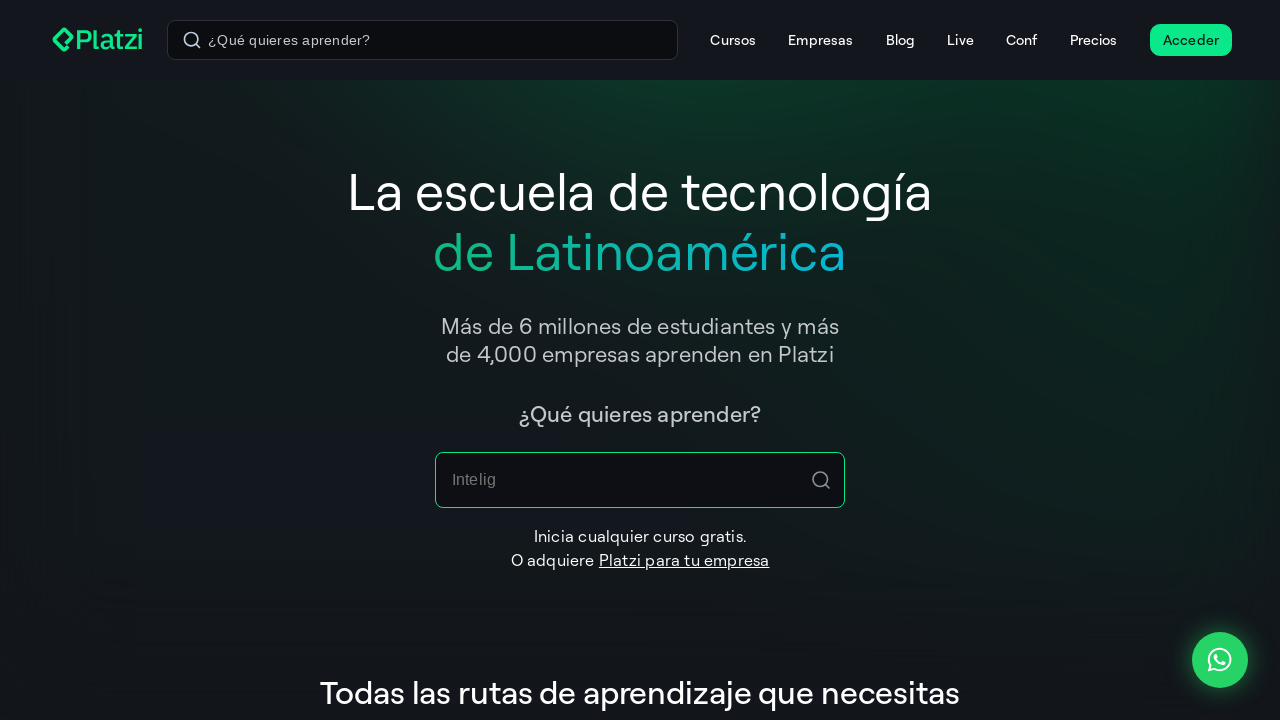

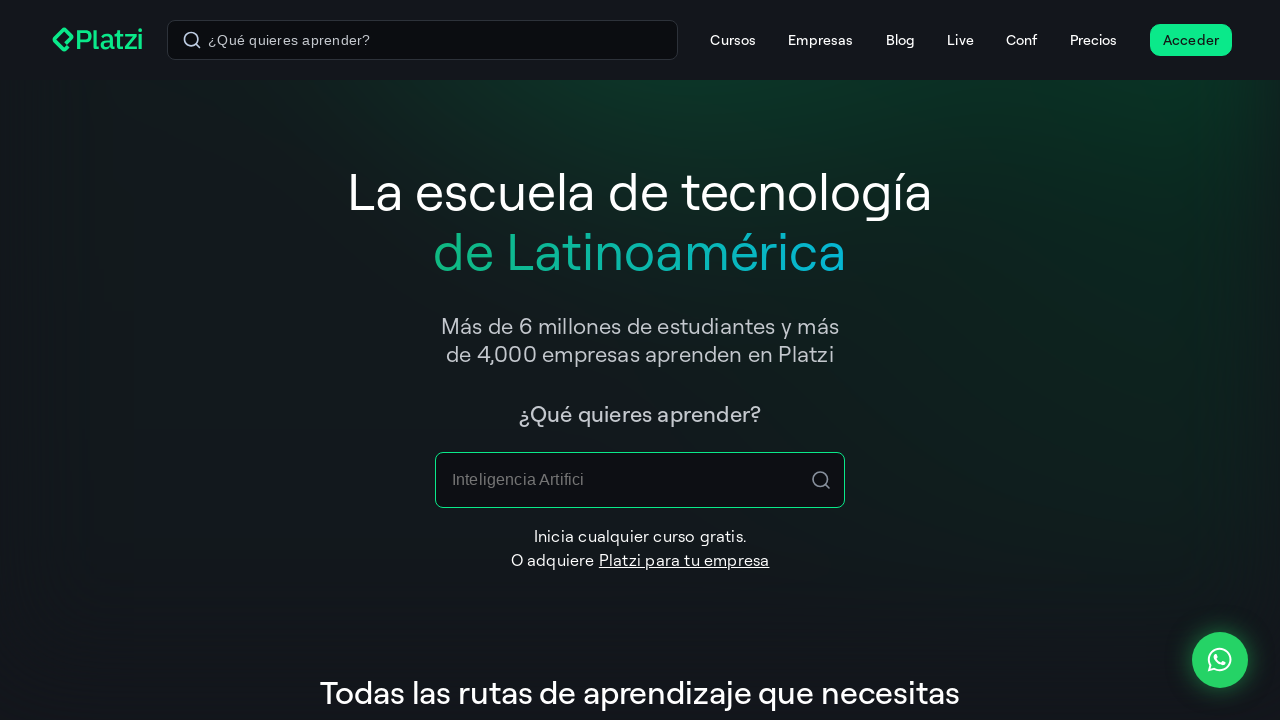